Tests a custom jQuery dropdown menu by clicking to open it and selecting a specific numeric value ("8") from the options list.

Starting URL: https://jqueryui.com/resources/demos/selectmenu/default.html

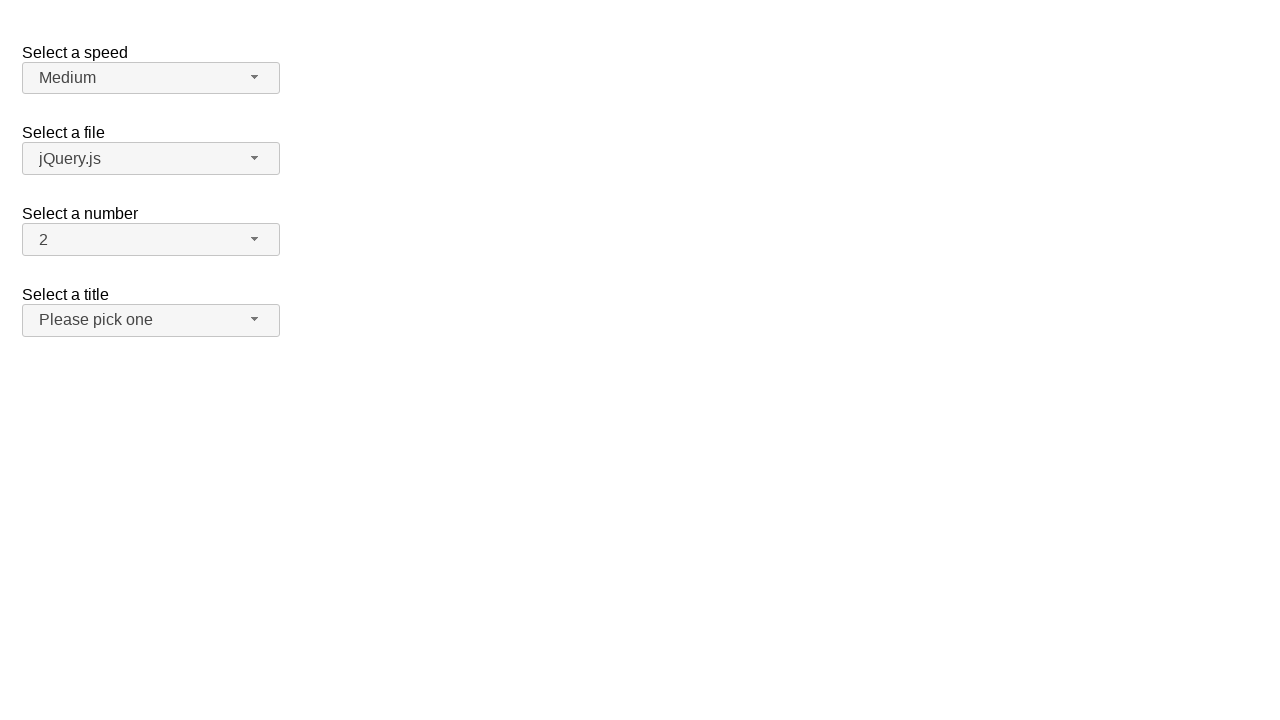

Clicked dropdown button to open custom jQuery menu at (151, 240) on span#number-button
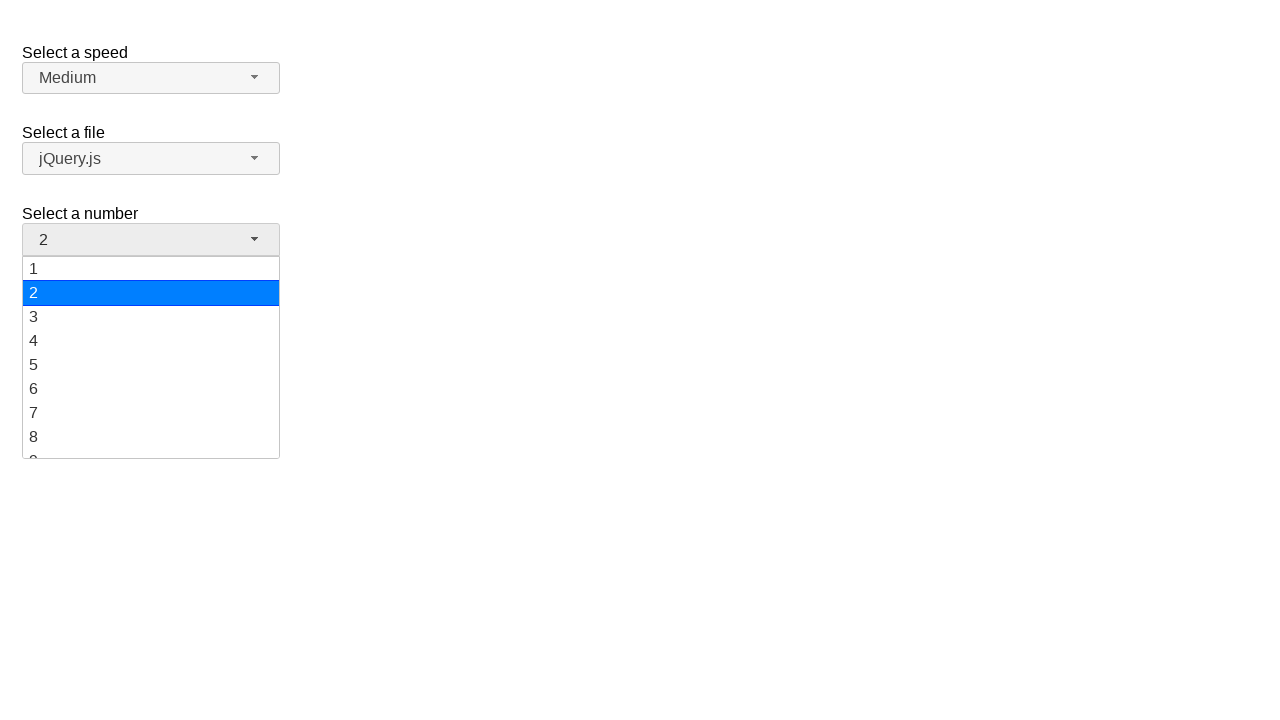

Dropdown options loaded and became visible
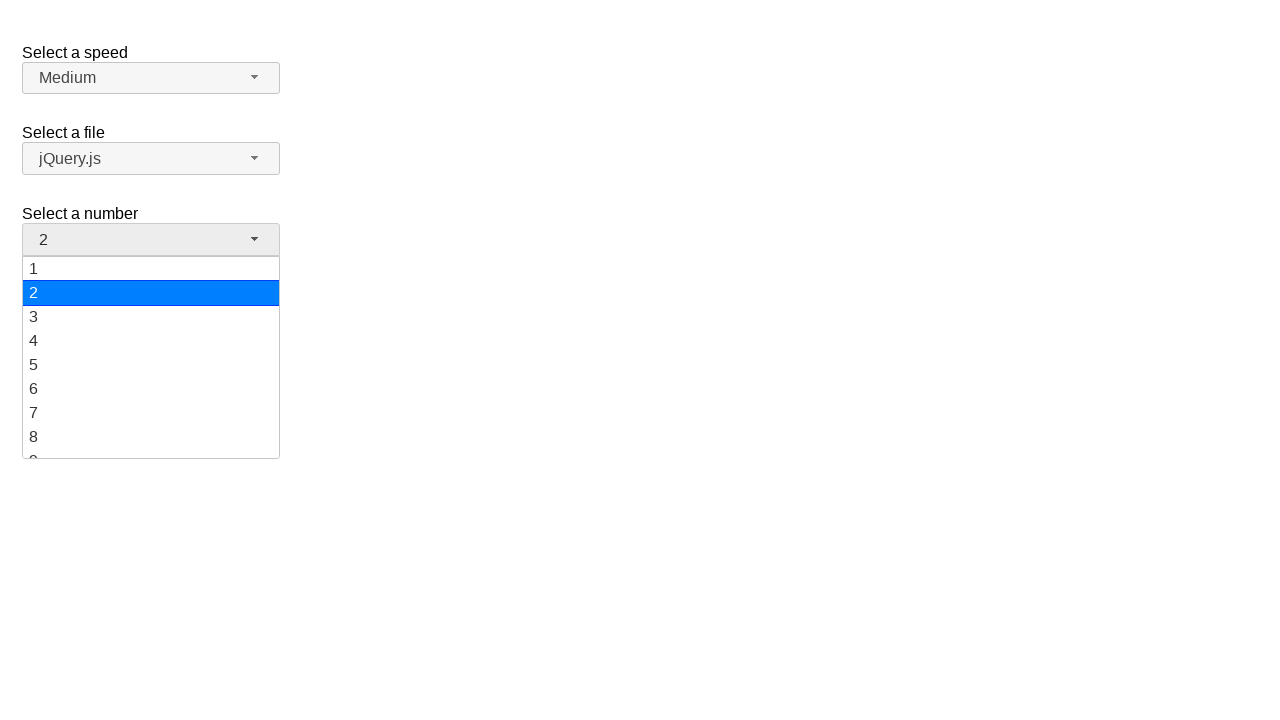

Selected numeric value '8' from dropdown options at (151, 437) on ul#number-menu div:has-text('8')
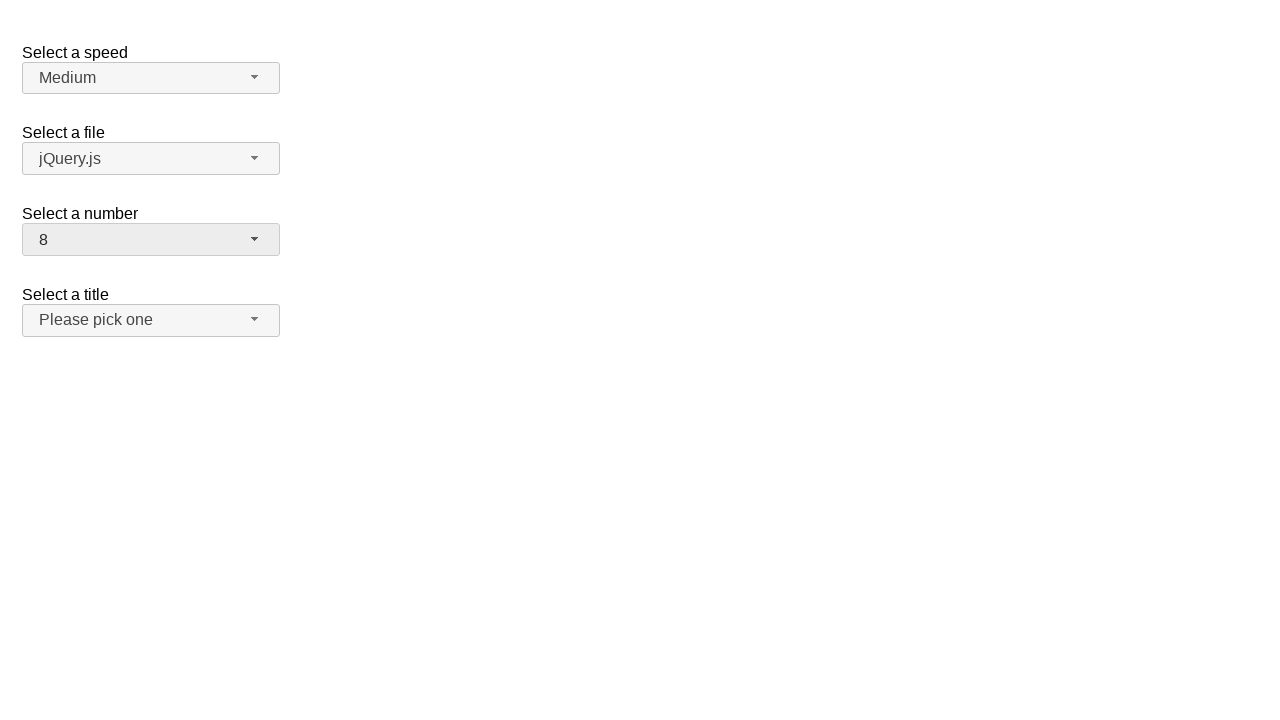

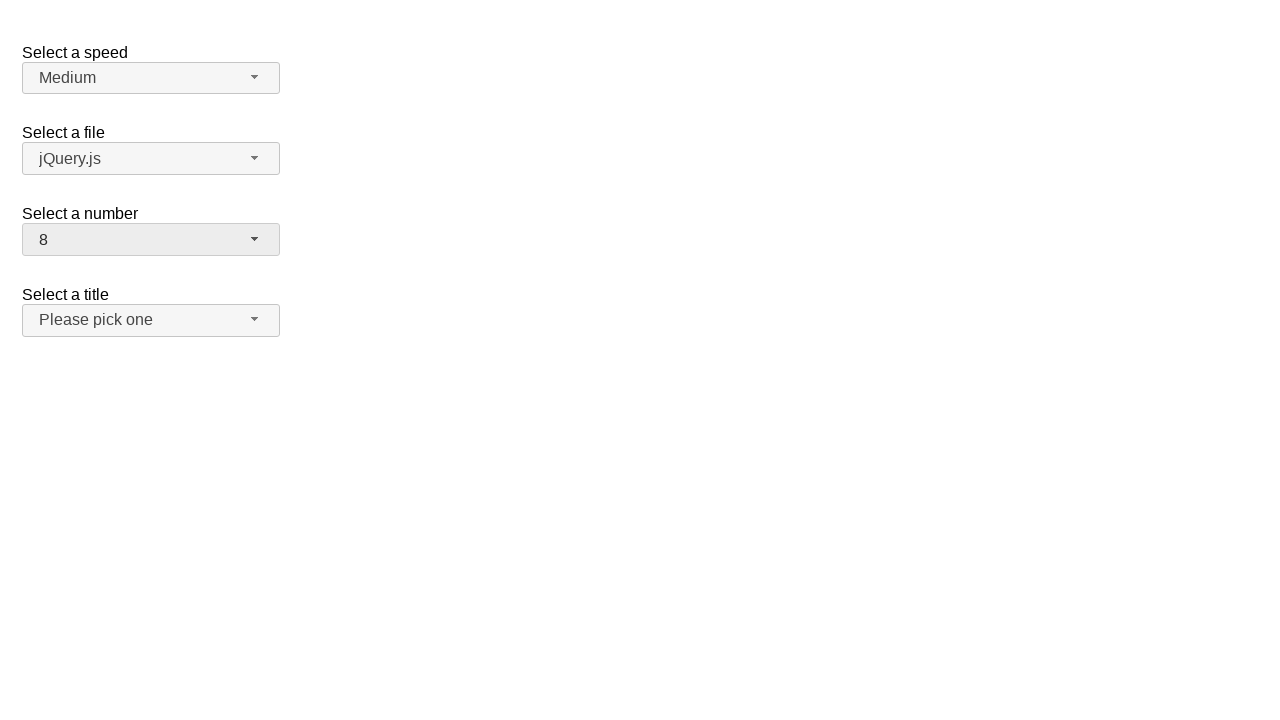